Navigates to minium.vilt.io and verifies the page loads successfully

Starting URL: https://minium.vilt.io/

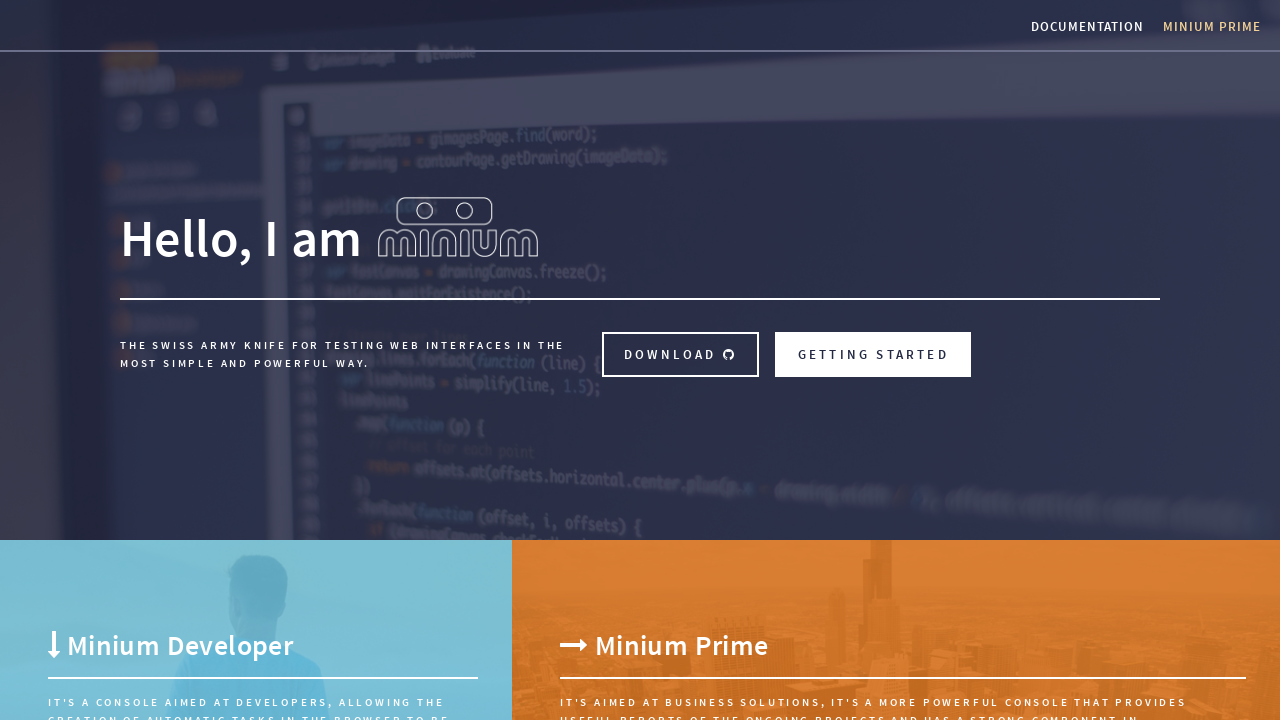

Waited for page to reach networkidle state
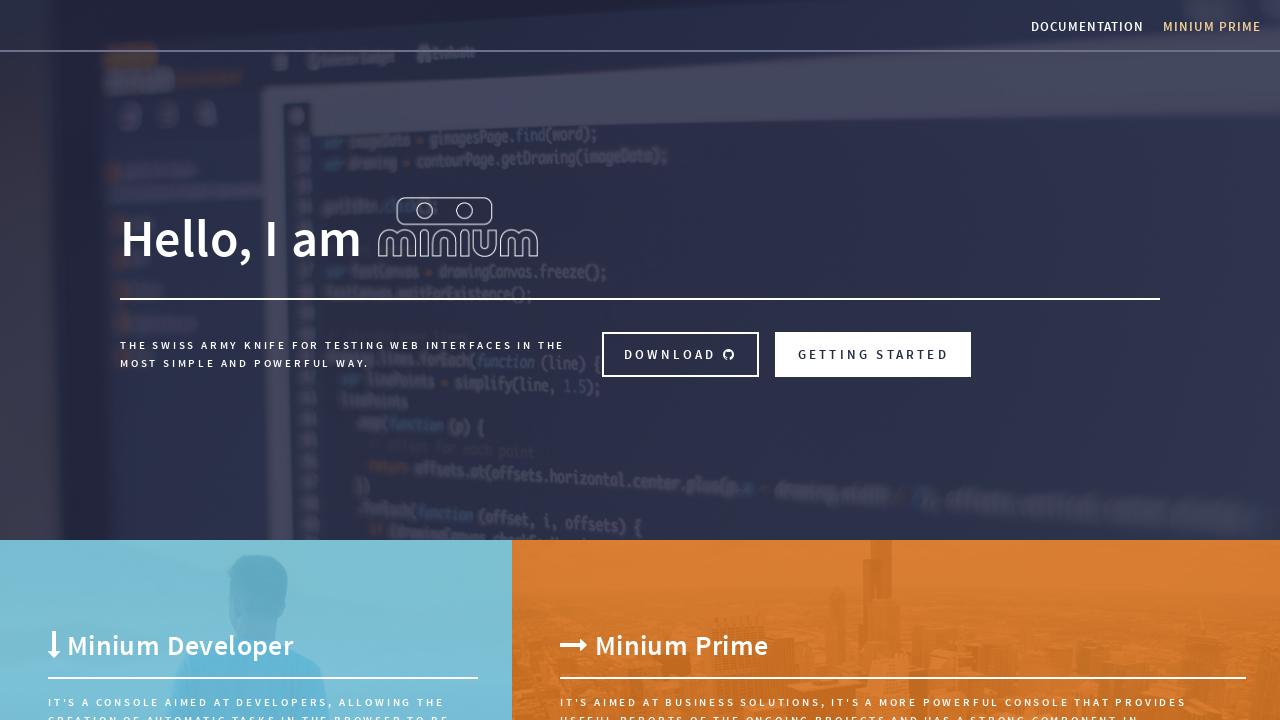

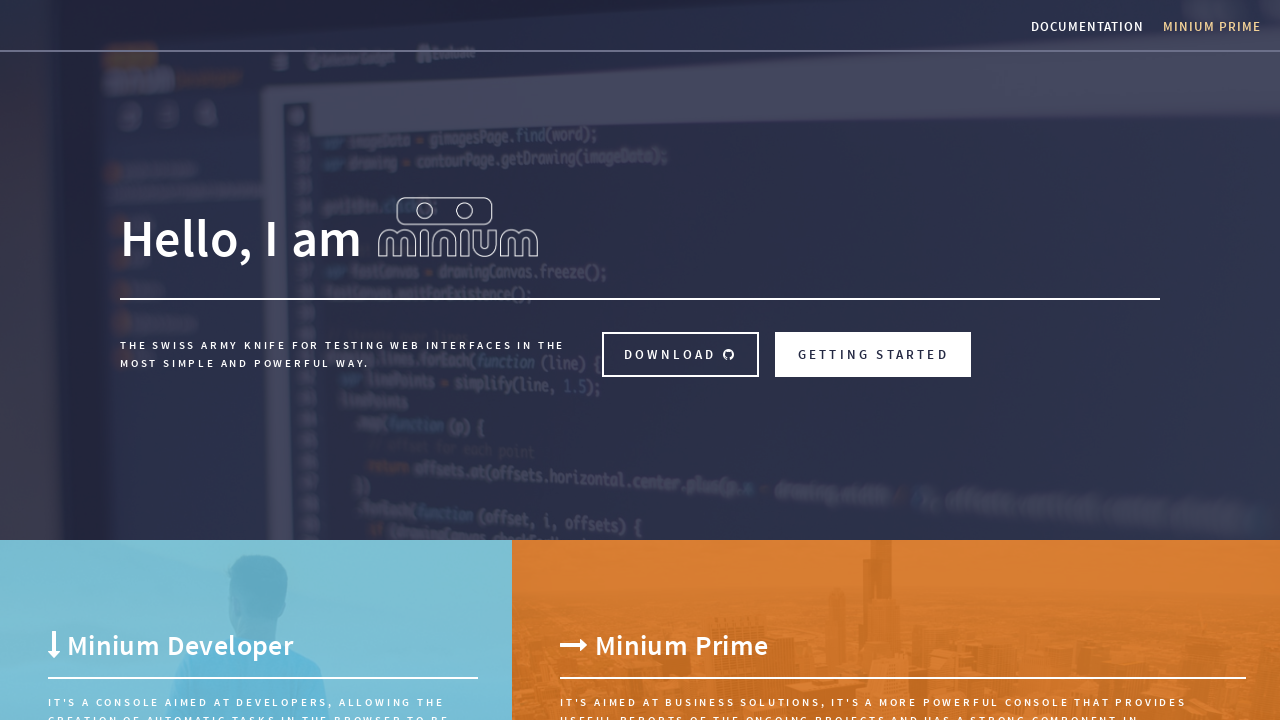